Tests that clicking 'Transfer Funds' link navigates to the page and displays an error for unauthenticated users

Starting URL: https://parabank.parasoft.com/parabank/sitemap.htm

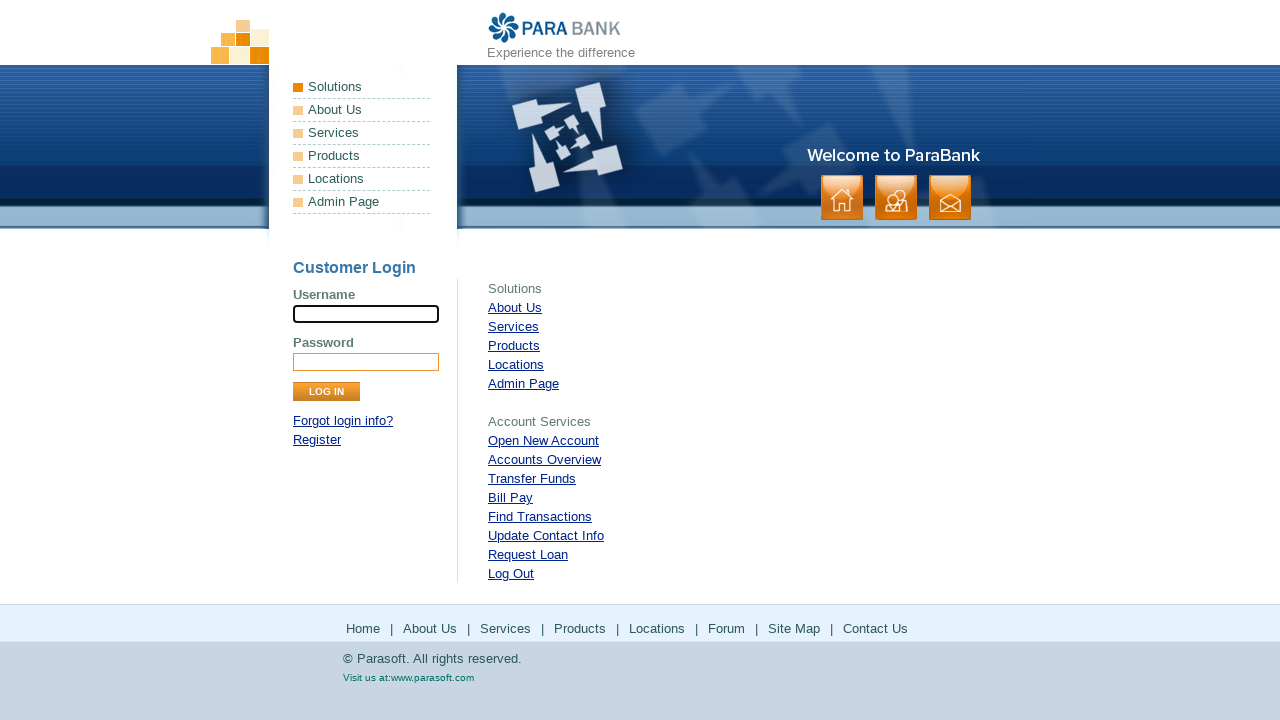

Clicked 'Transfer Funds' link at (532, 478) on #rightPanel > ul >> nth=1 >> li >> nth=2 >> a
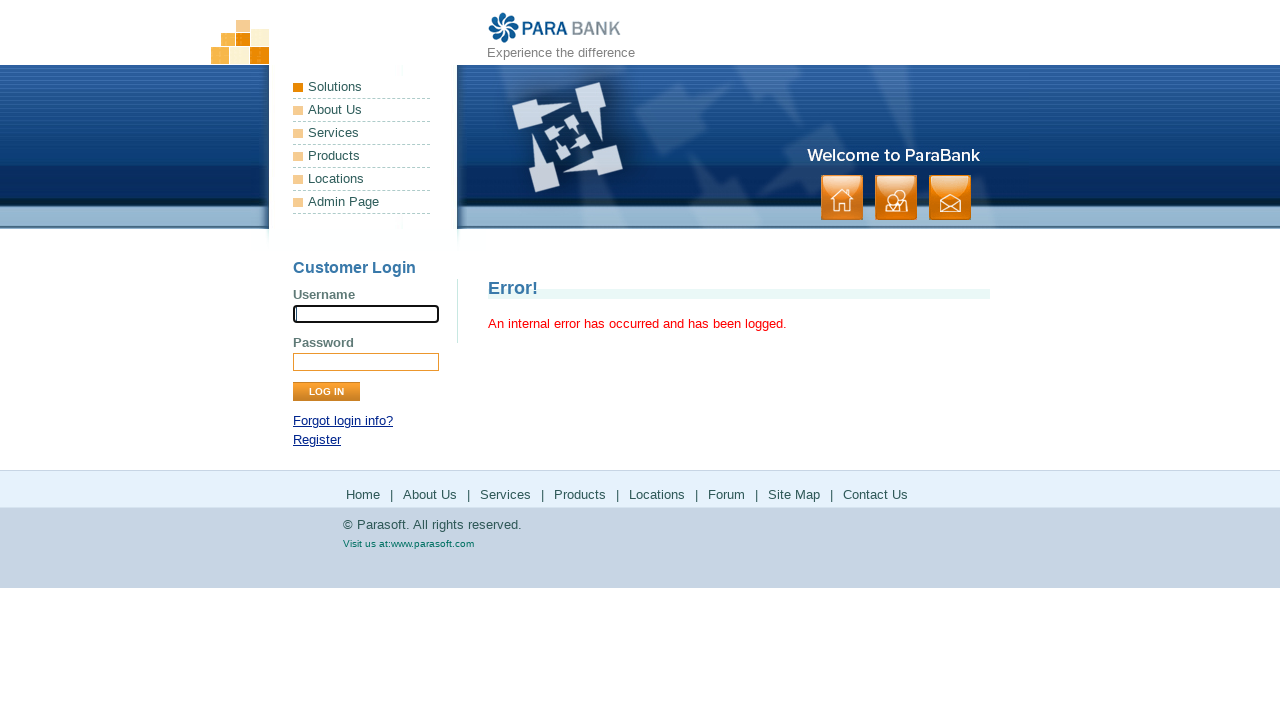

Error message appeared for unauthenticated user on /transfer.htm
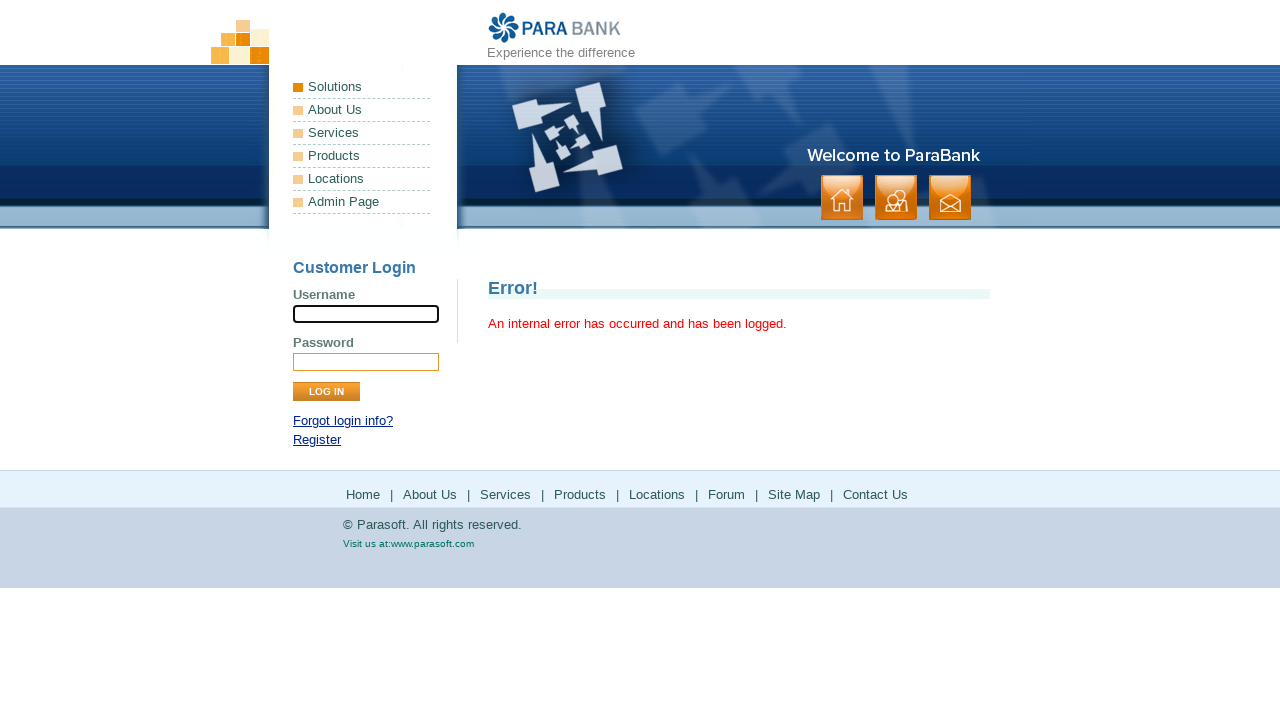

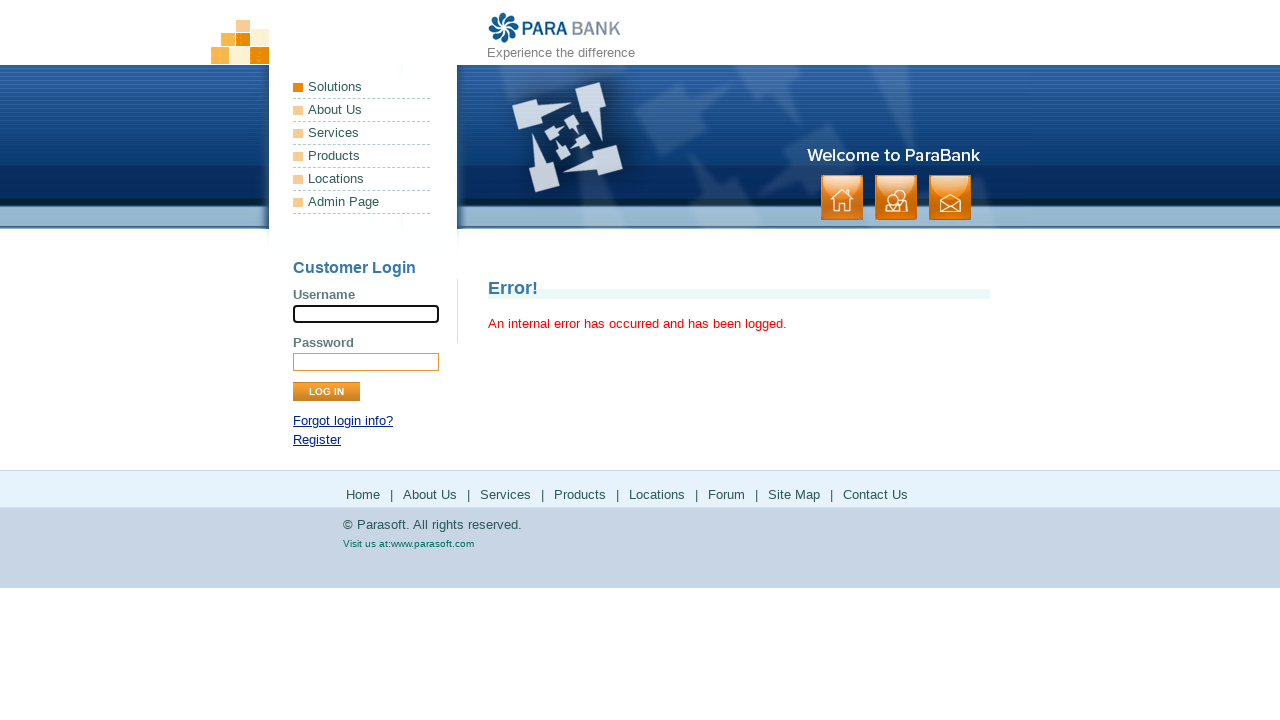